Tests window handling by clicking on a social media link that opens in a new window, switching between windows, and verifying titles

Starting URL: https://www.formsite.com/templates/registration-form-templates/vehicle-registration-form/

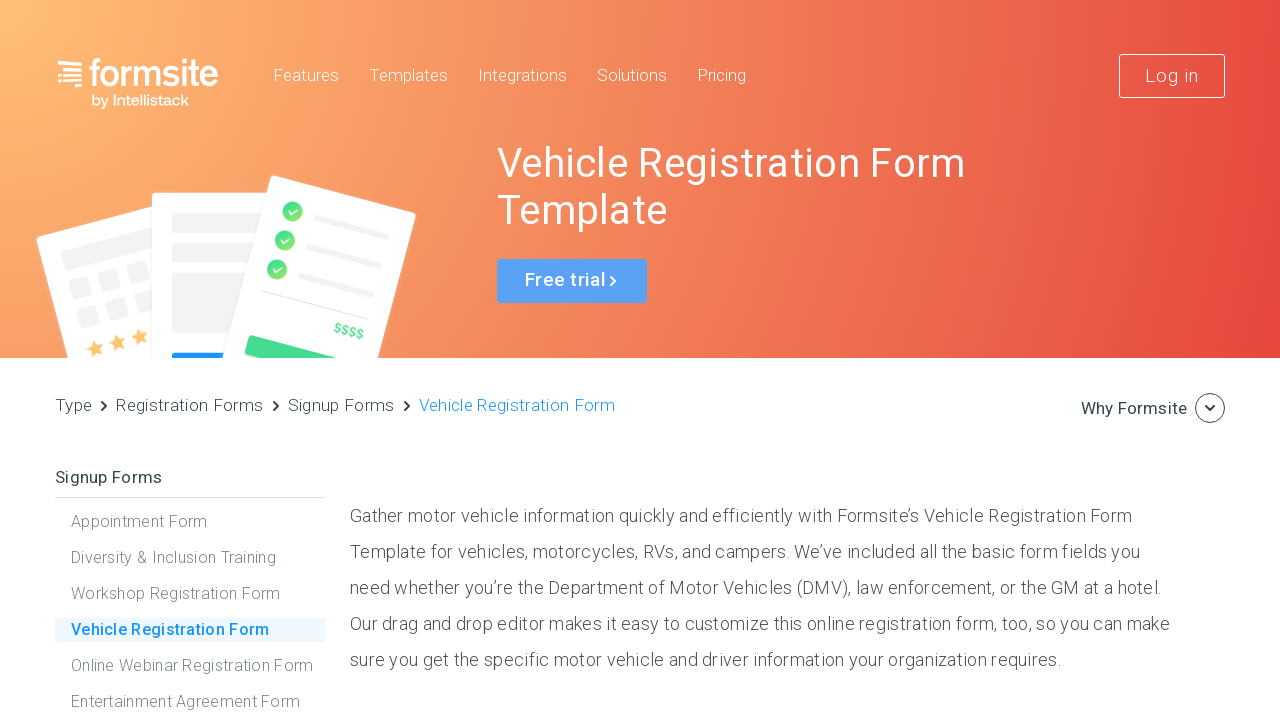

Clicked YouTube social media link in footer, new window opened at (1208, 647) on xpath=//div[@class='footer__social-networks']/a[@class='youtube']
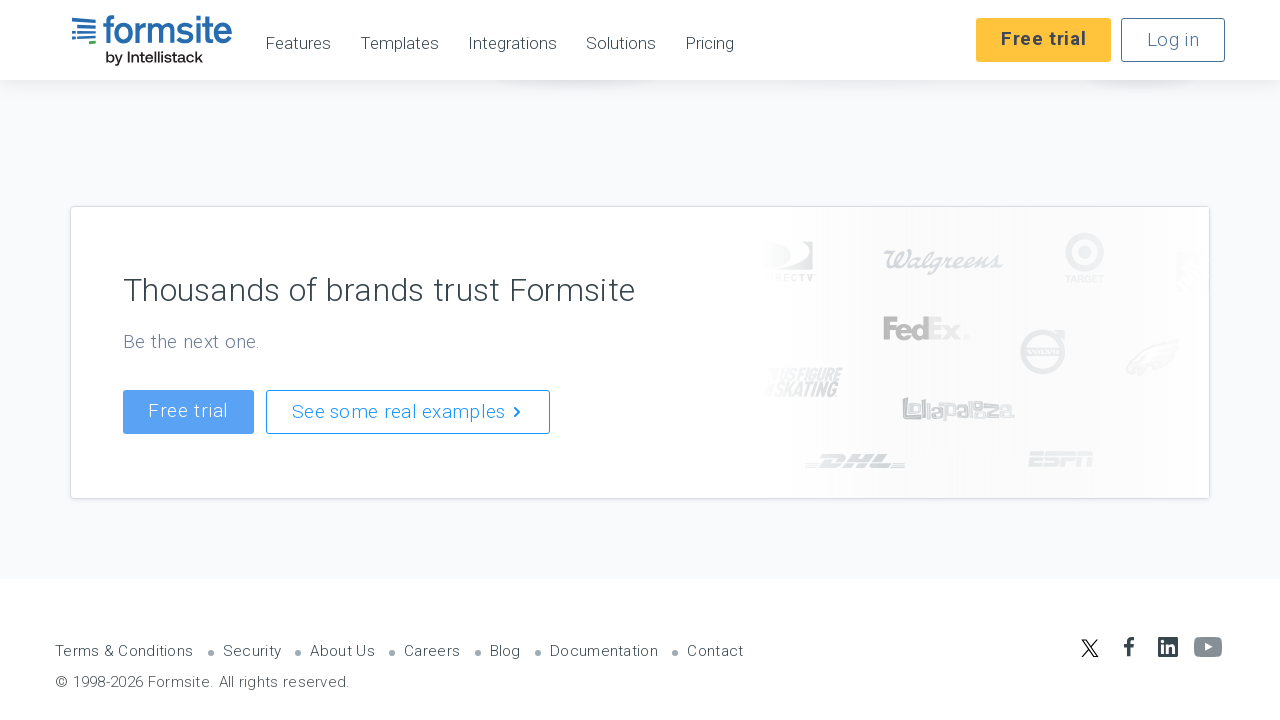

Retrieved new window title: Formsite - YouTube
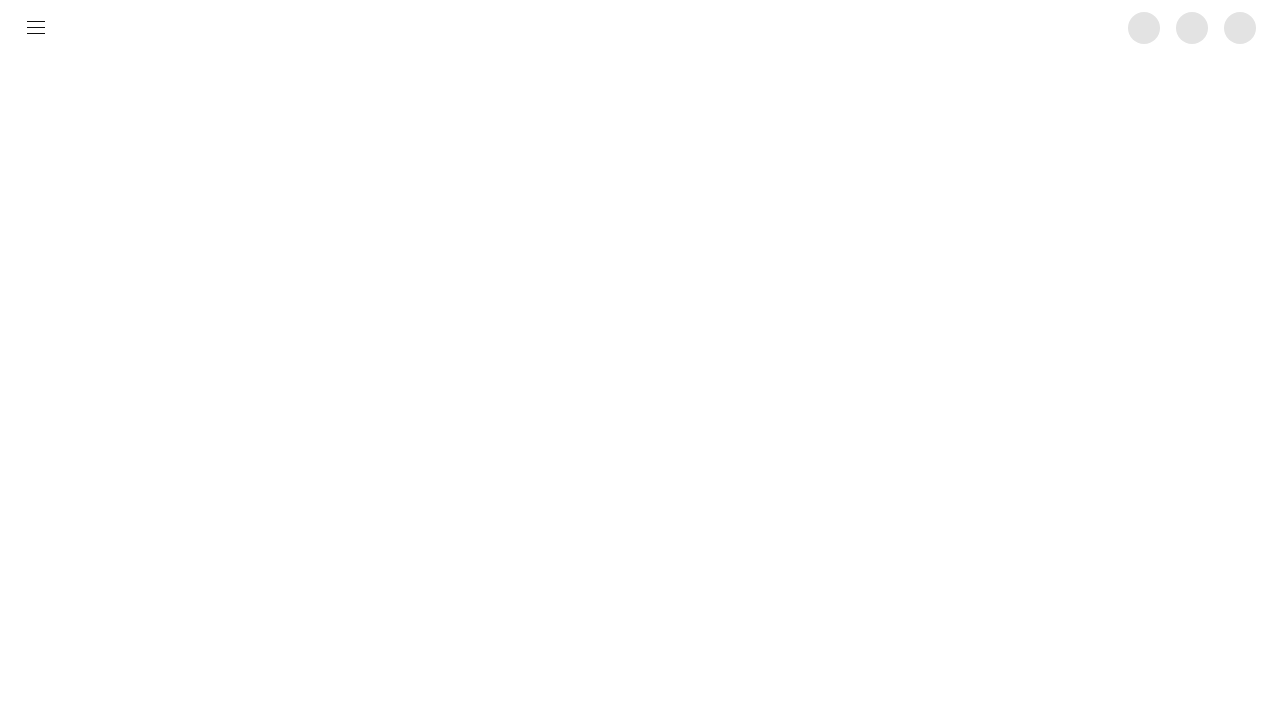

Closed the new YouTube window
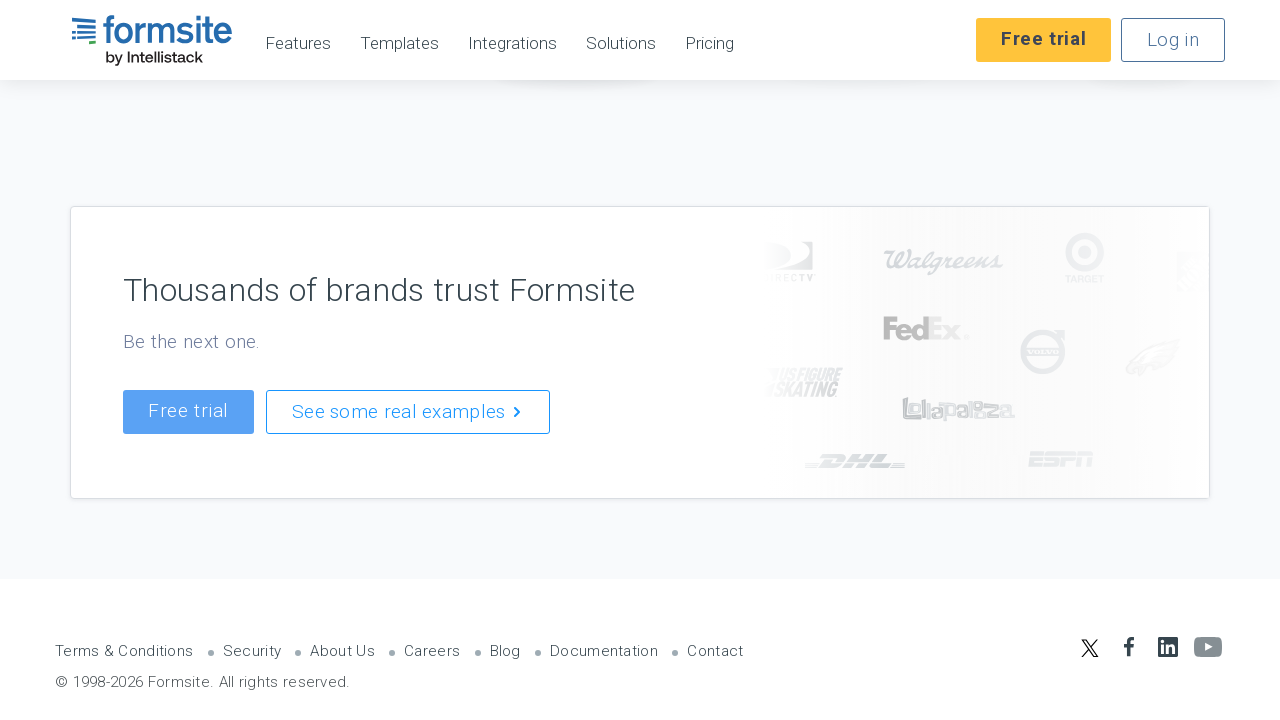

Retrieved original window title: Vehicle Registration Form Template | Formsite
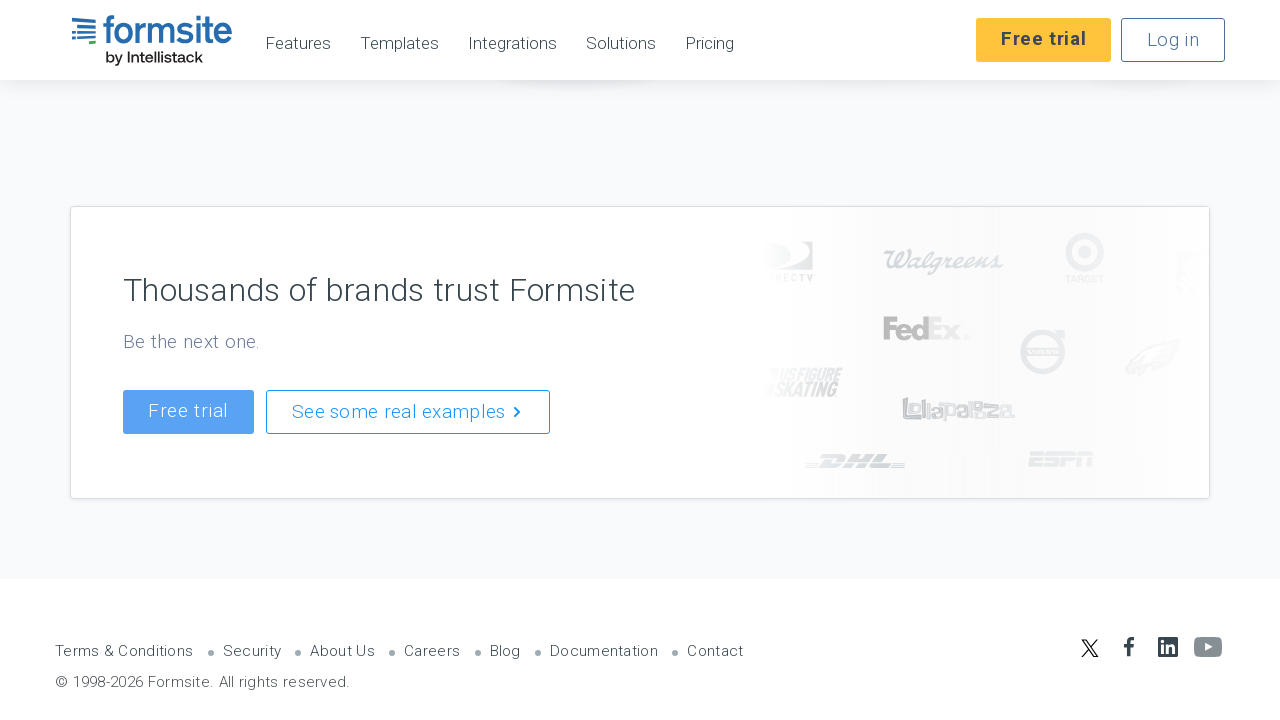

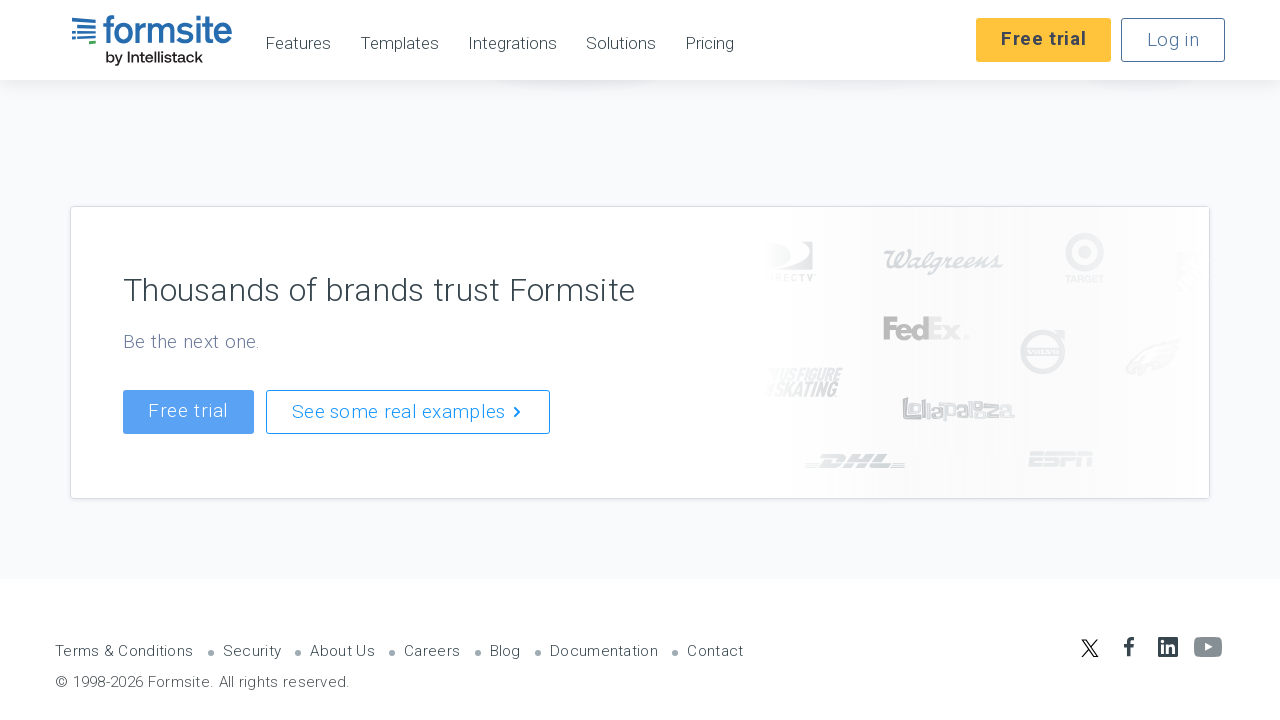